Tests window handling by clicking a button to open multiple windows, counting them, and closing the new window

Starting URL: https://www.leafground.com/window.xhtml

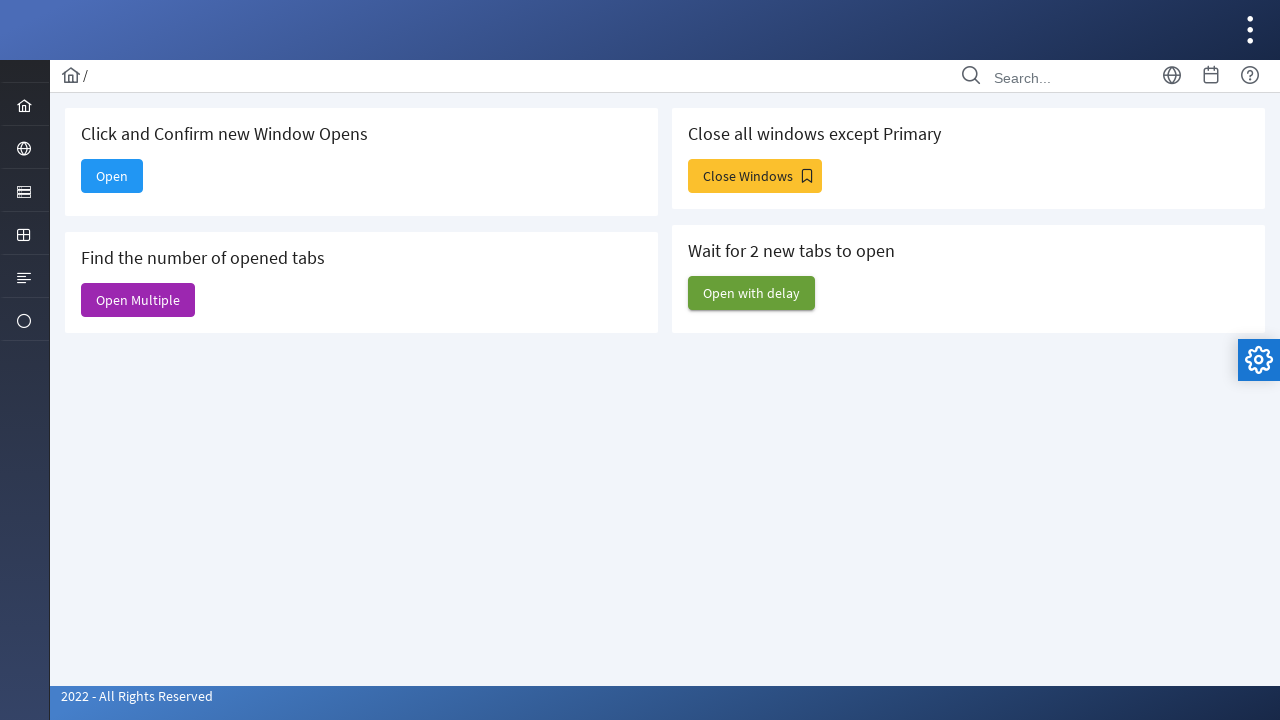

Retrieved initial pages count from context
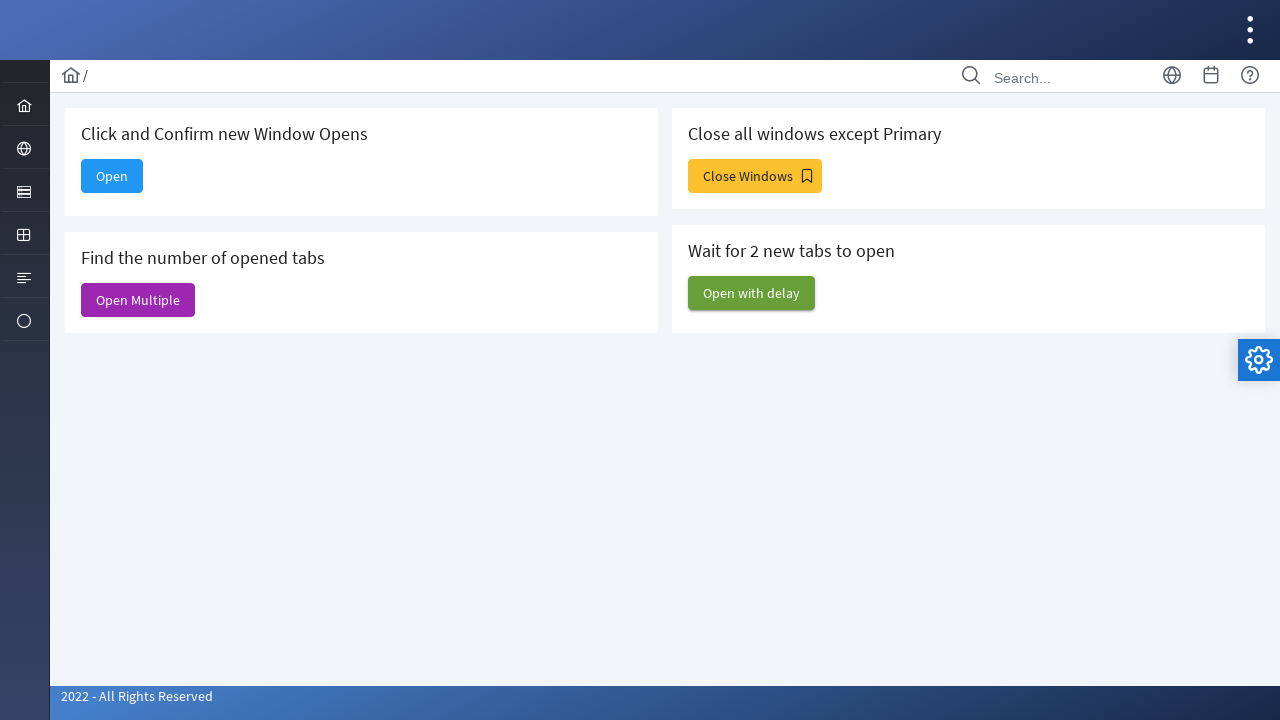

Clicked button to open multiple windows at (138, 300) on (//div[@class='card']//button)[2]
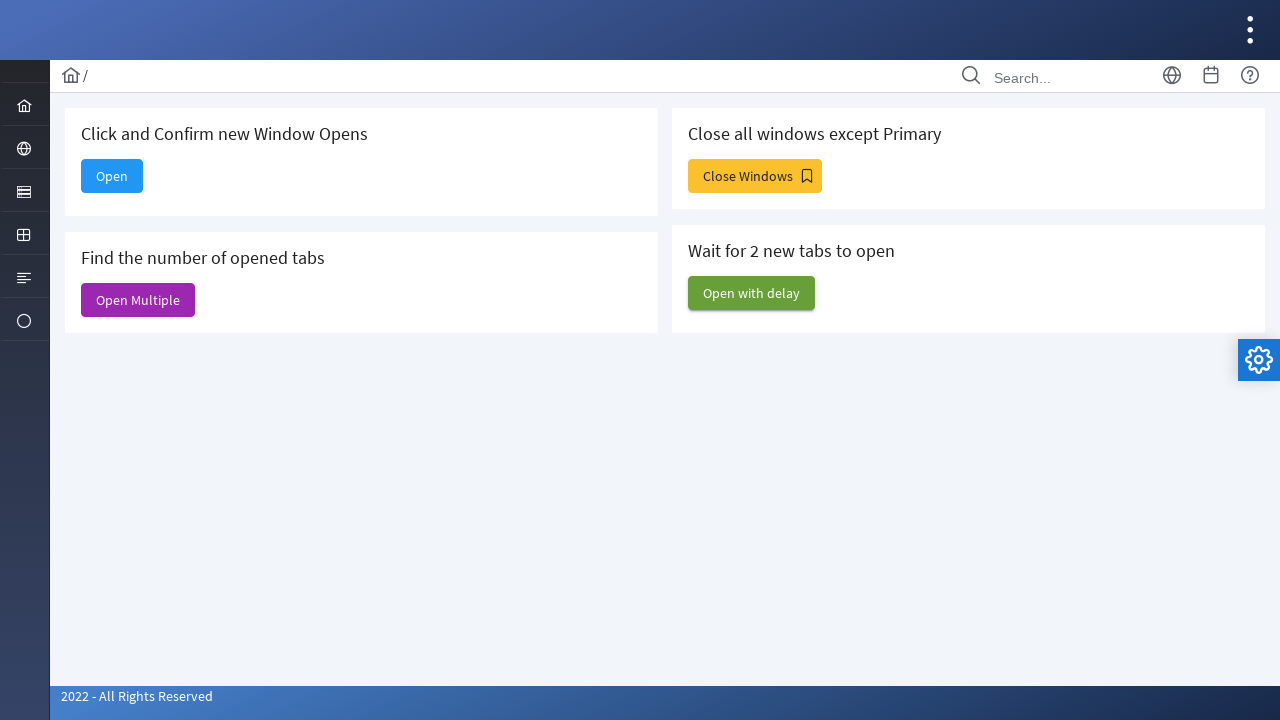

Waited 1 second for windows to open
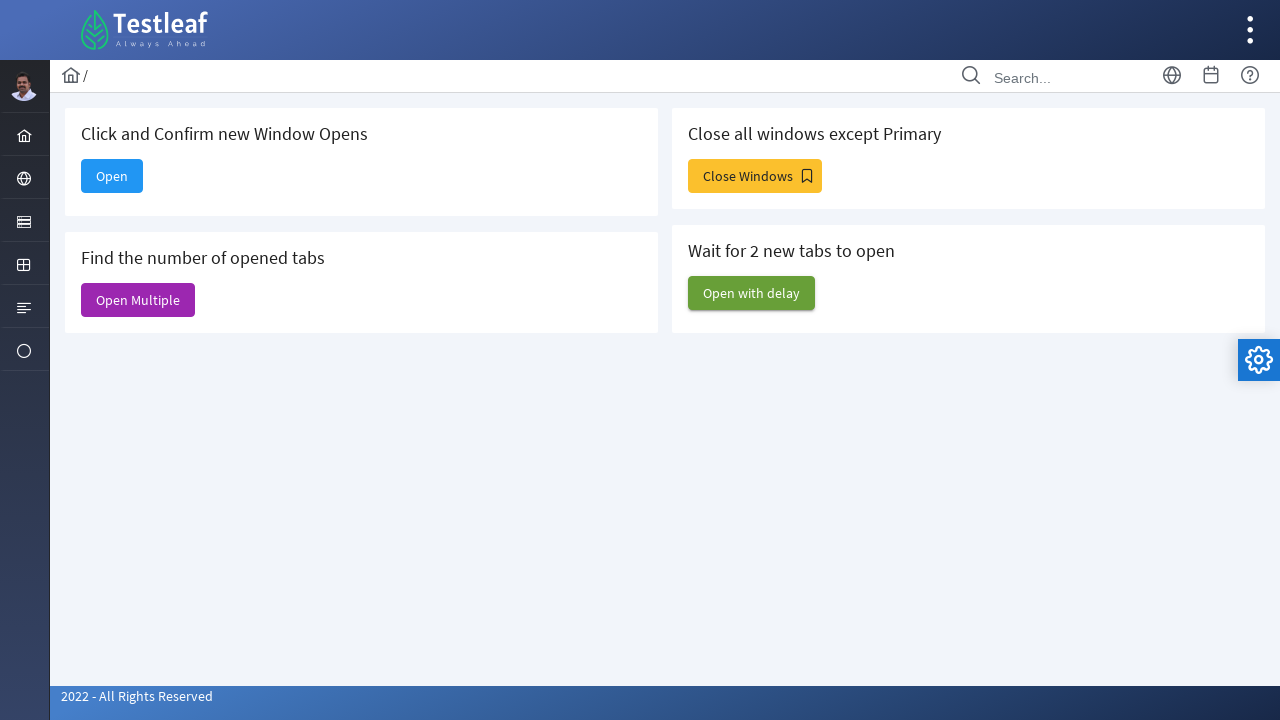

Retrieved all pages - total count: 6
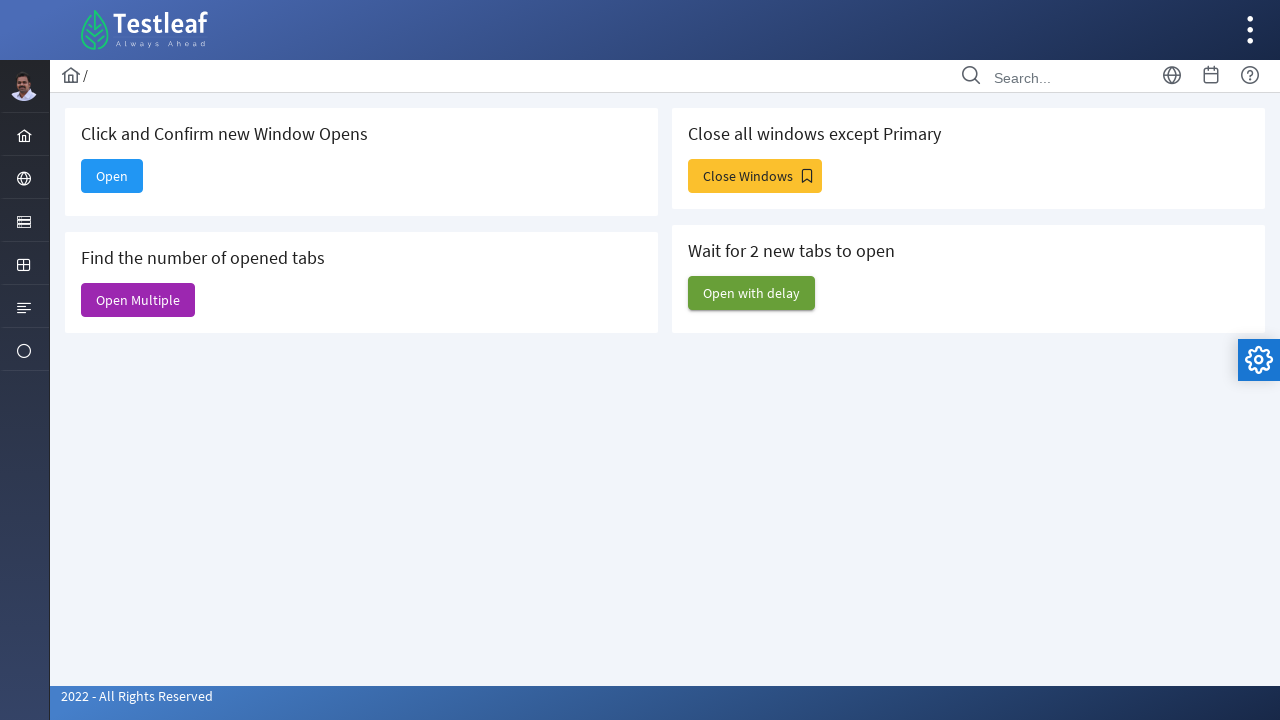

Closed newly opened window
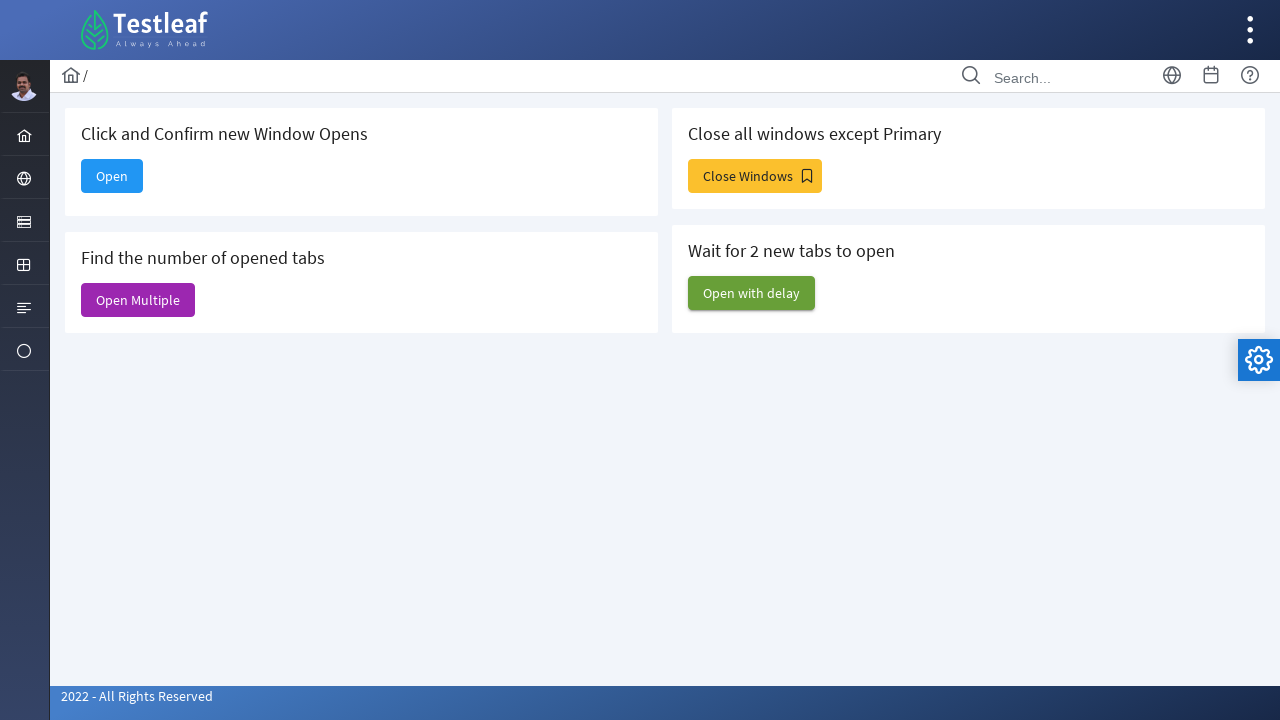

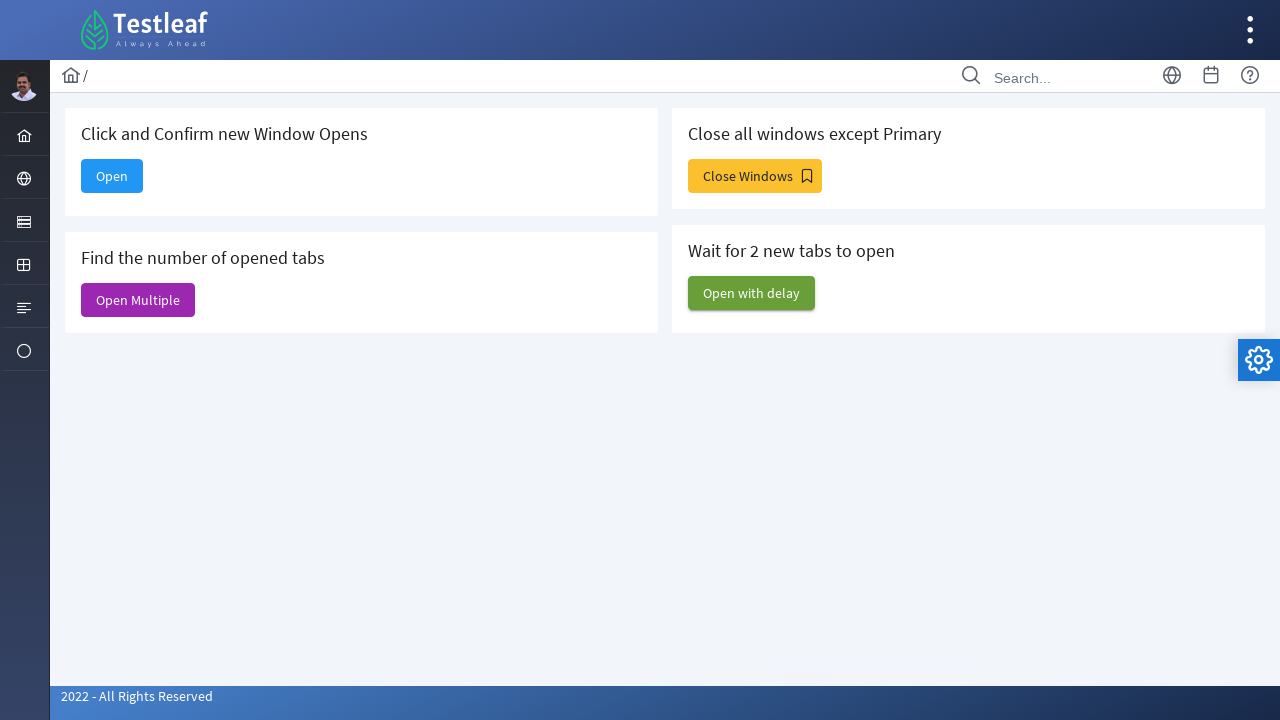